Tests the start over functionality of the ANZ borrowing calculator by clicking the start over button and verifying that all form values are reset to defaults.

Starting URL: https://www.anz.com.au/personal/home-loans/calculators-tools/much-borrow/

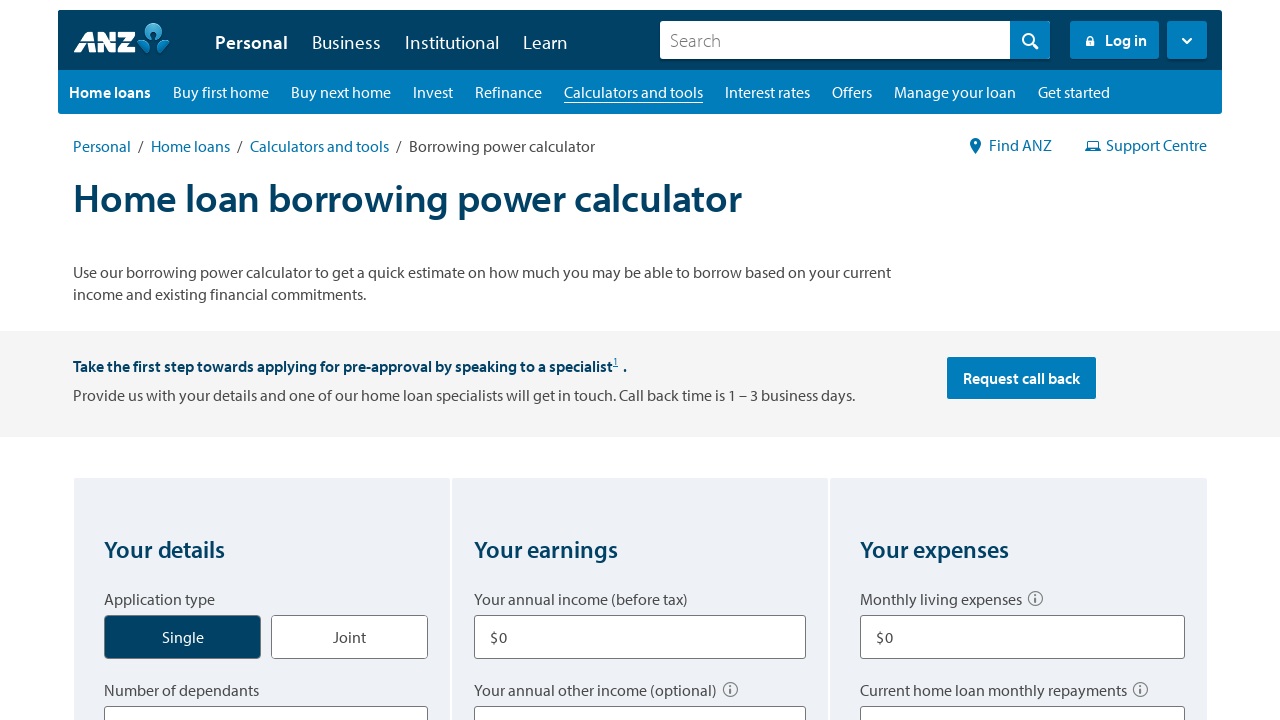

Clicked 'Single' marital status option at (183, 637) on label:has-text('Single')
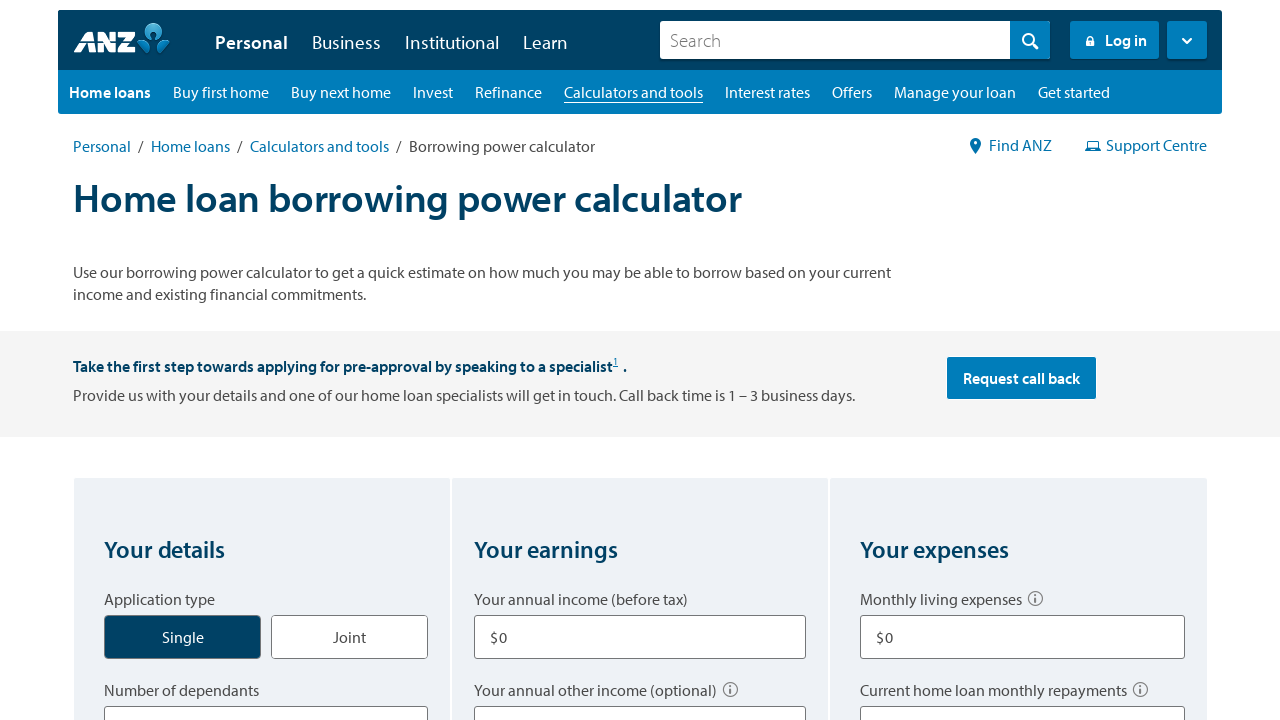

Selected '1' for number of dependants on select[title='Number of dependants']
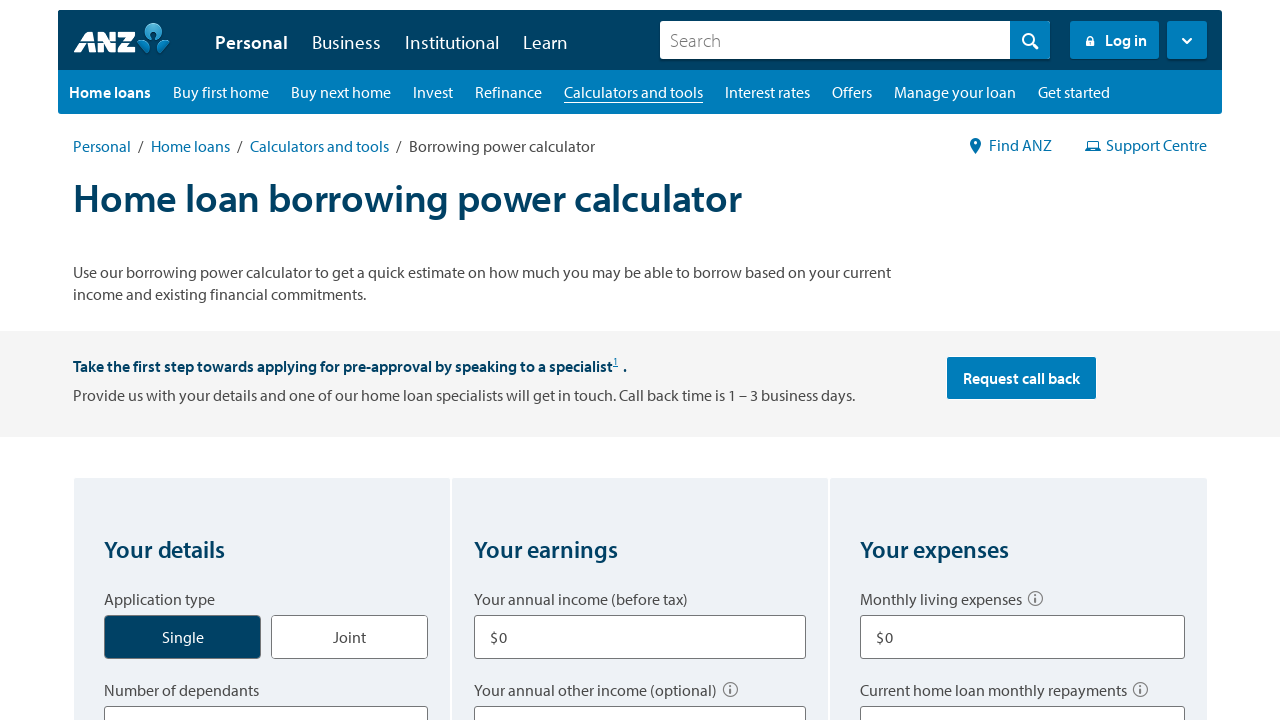

Filled annual income field with '75000' on input[aria-labelledby='q2q1']
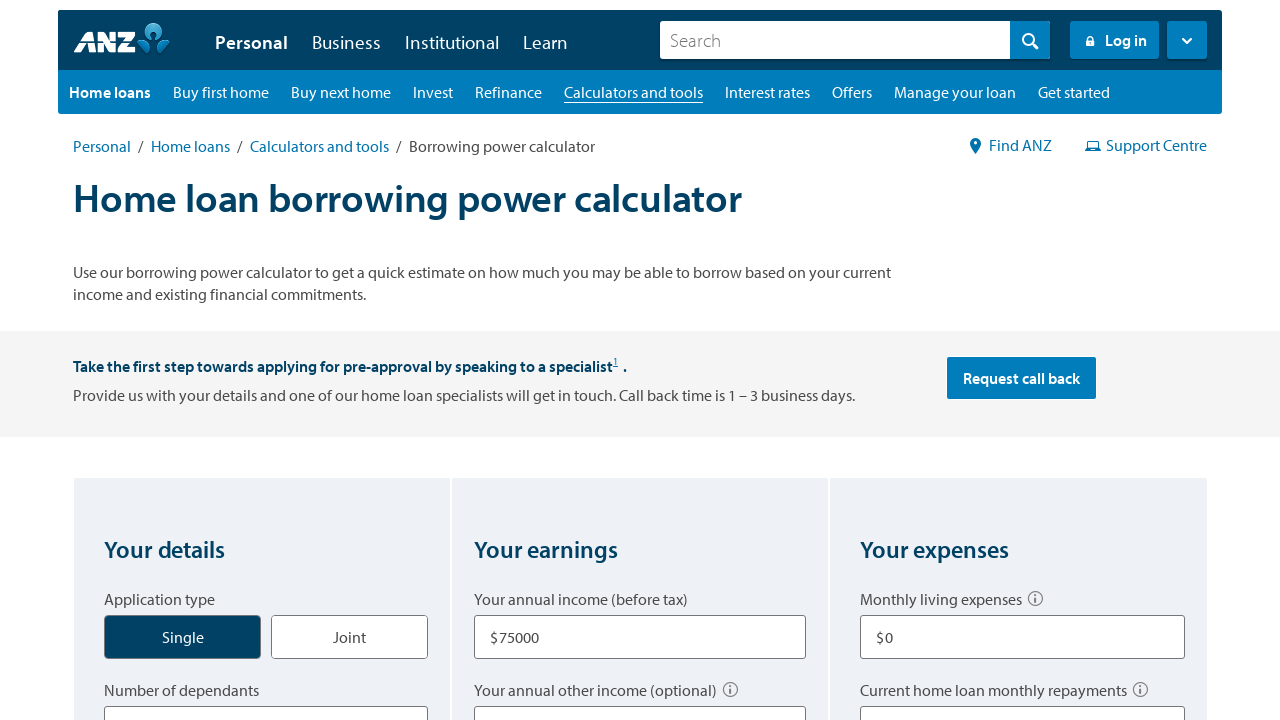

Filled other income field with '5000' on input[aria-labelledby='q2q2']
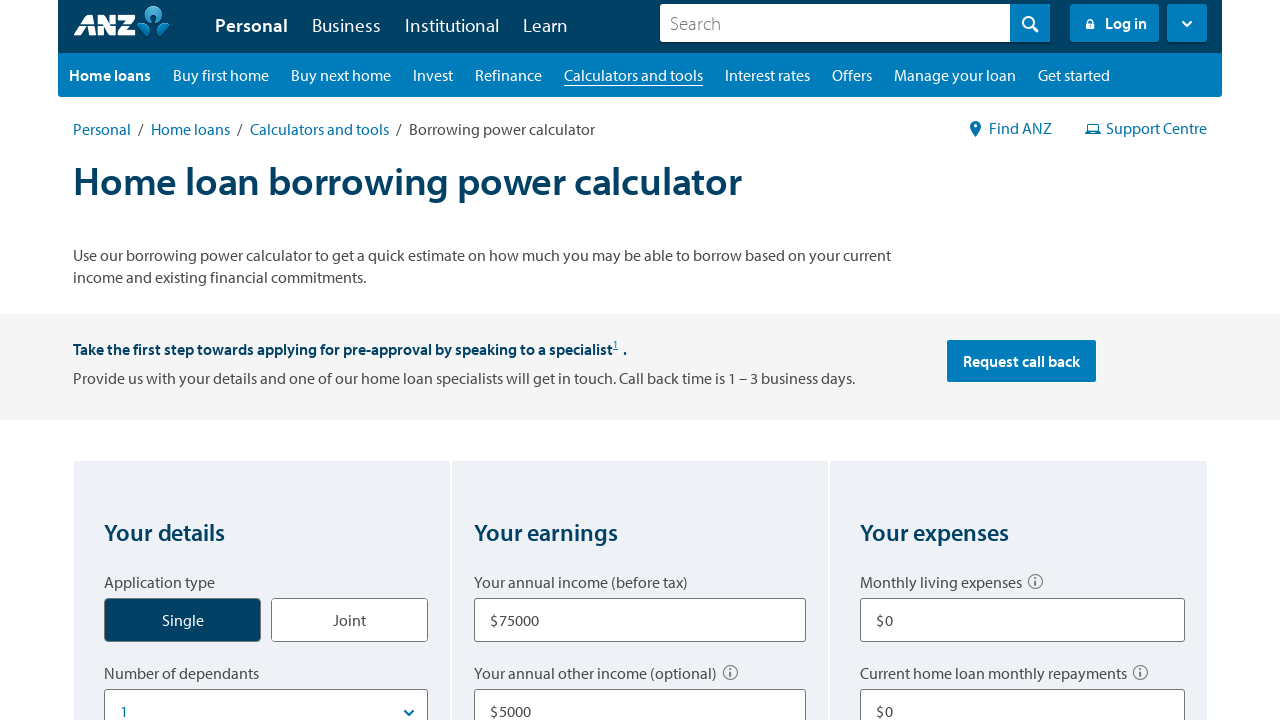

Filled rent/mortgage field with '400' on input[aria-labelledby='q3q1']
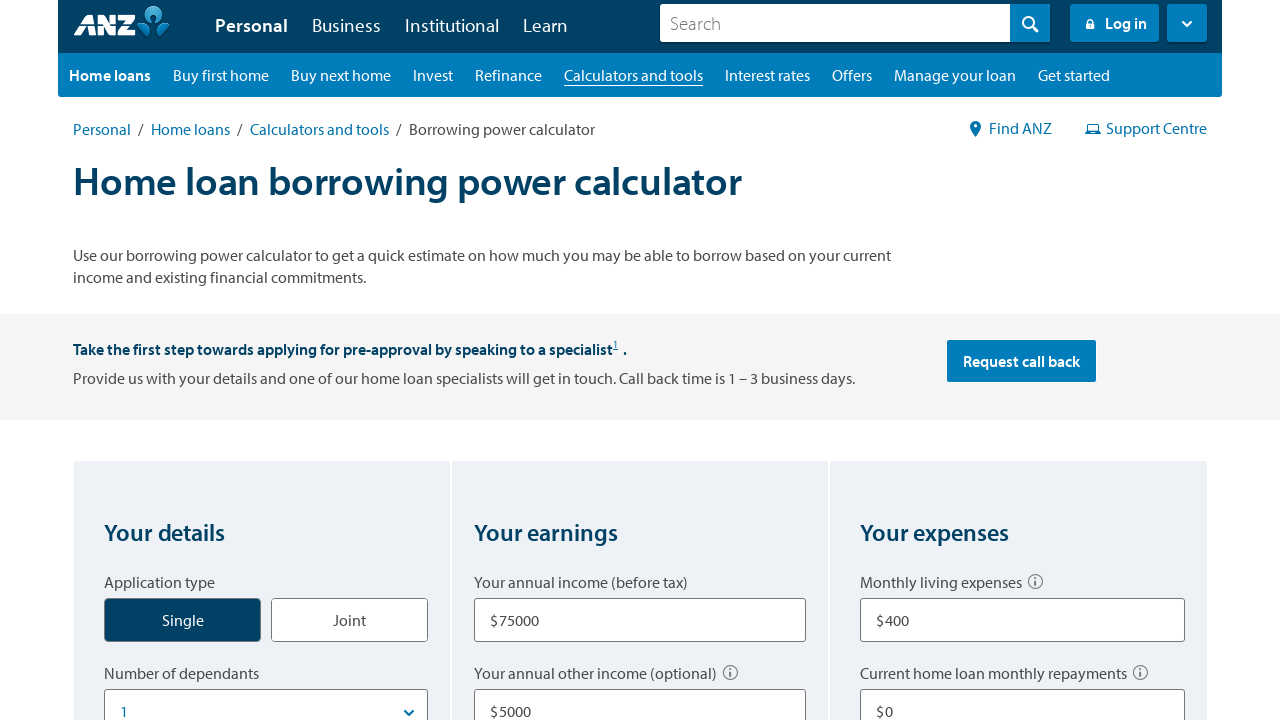

Filled utilities field with '200' on input[aria-labelledby='q3q2']
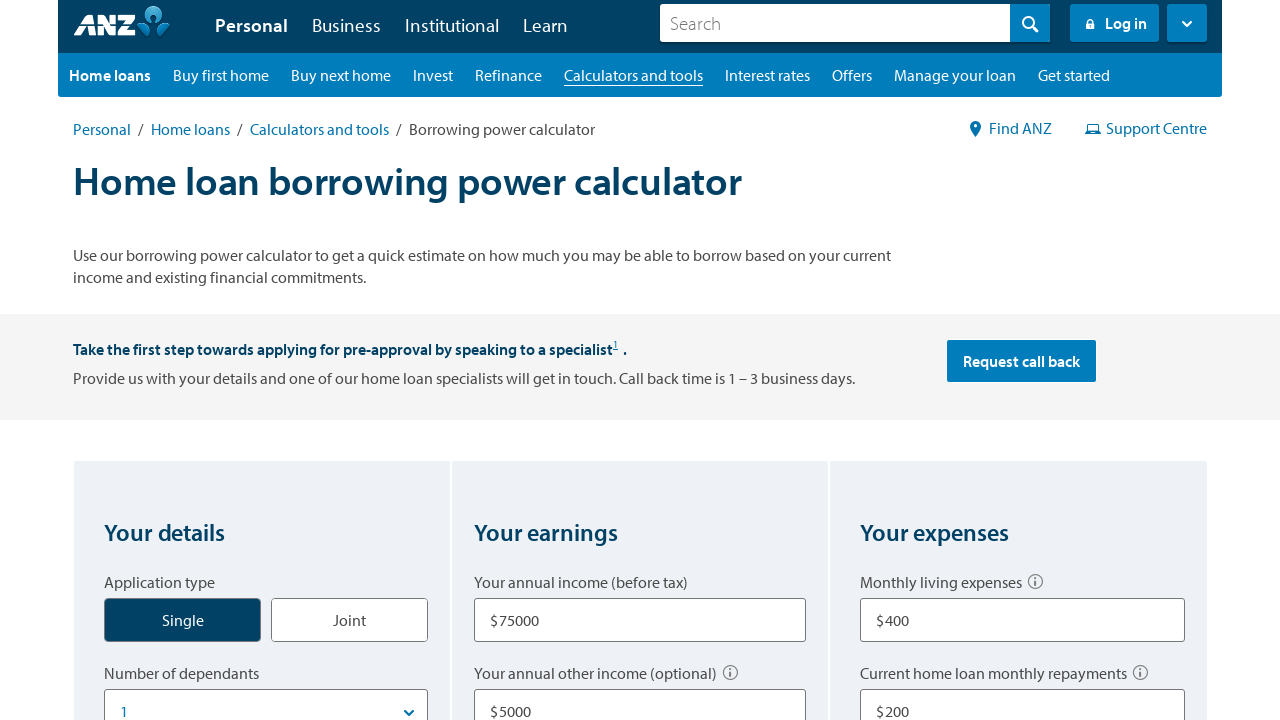

Filled insurance field with '50' on input[aria-labelledby='q3q3']
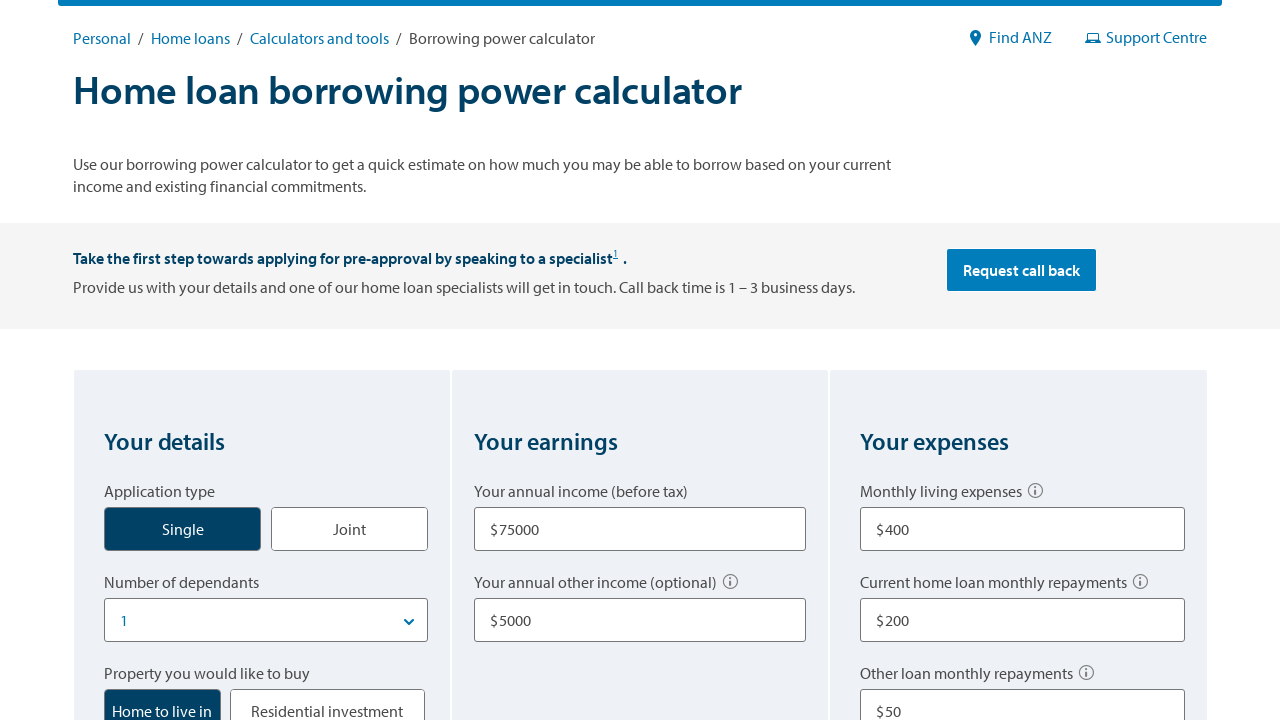

Filled vehicle repayment field with '0' on input[aria-labelledby='q3q4']
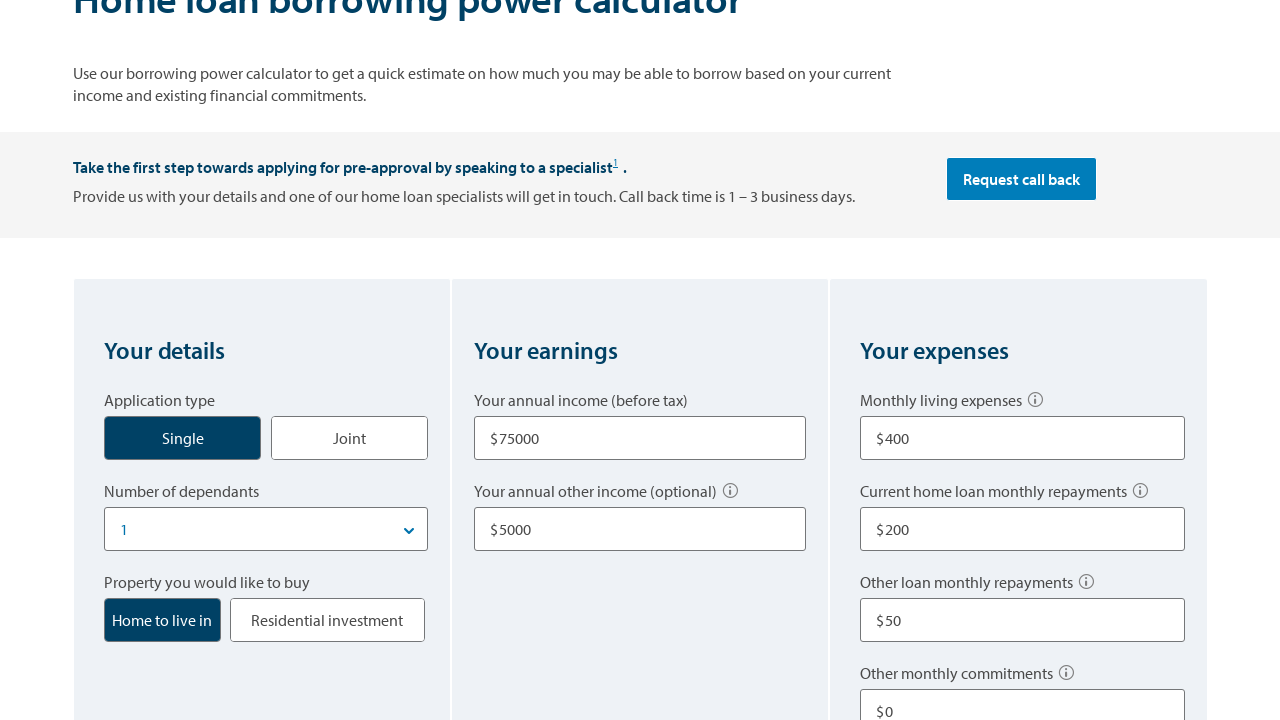

Filled personal loan repayment field with '2000' on input[aria-labelledby='q3q5']
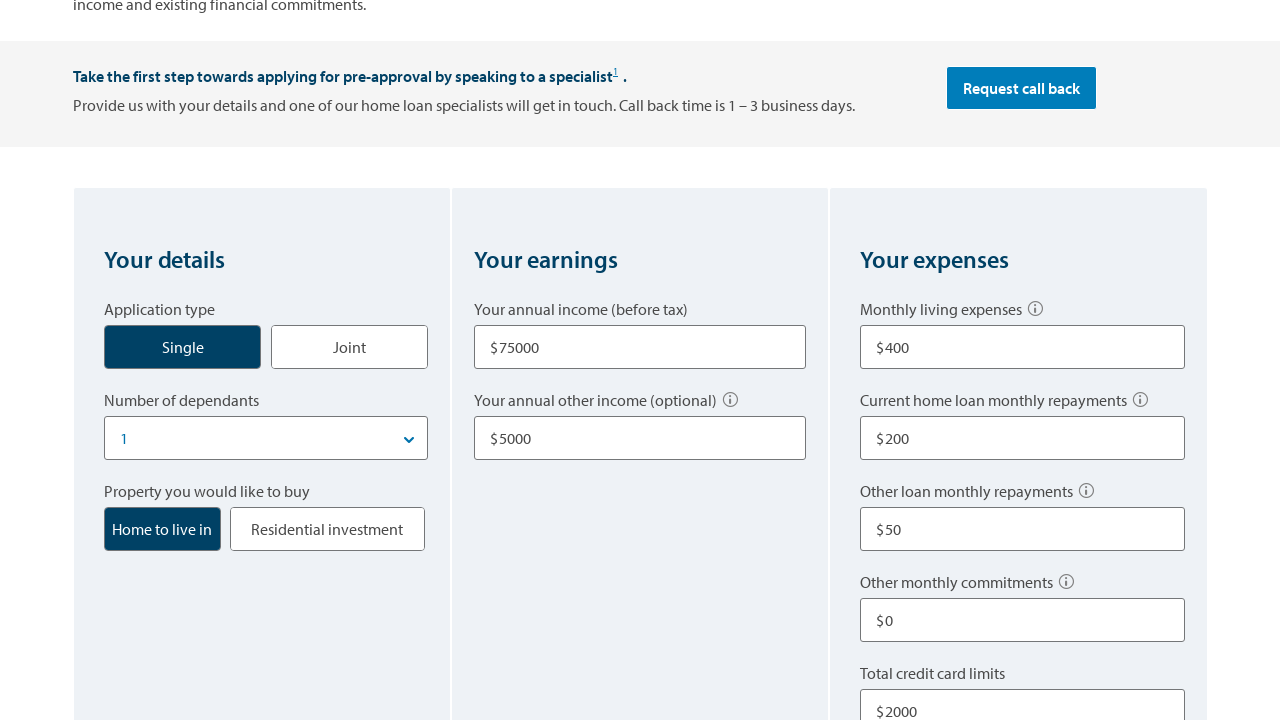

Clicked calculate button to compute borrowing amount at (640, 361) on button.btn--borrow__calculate
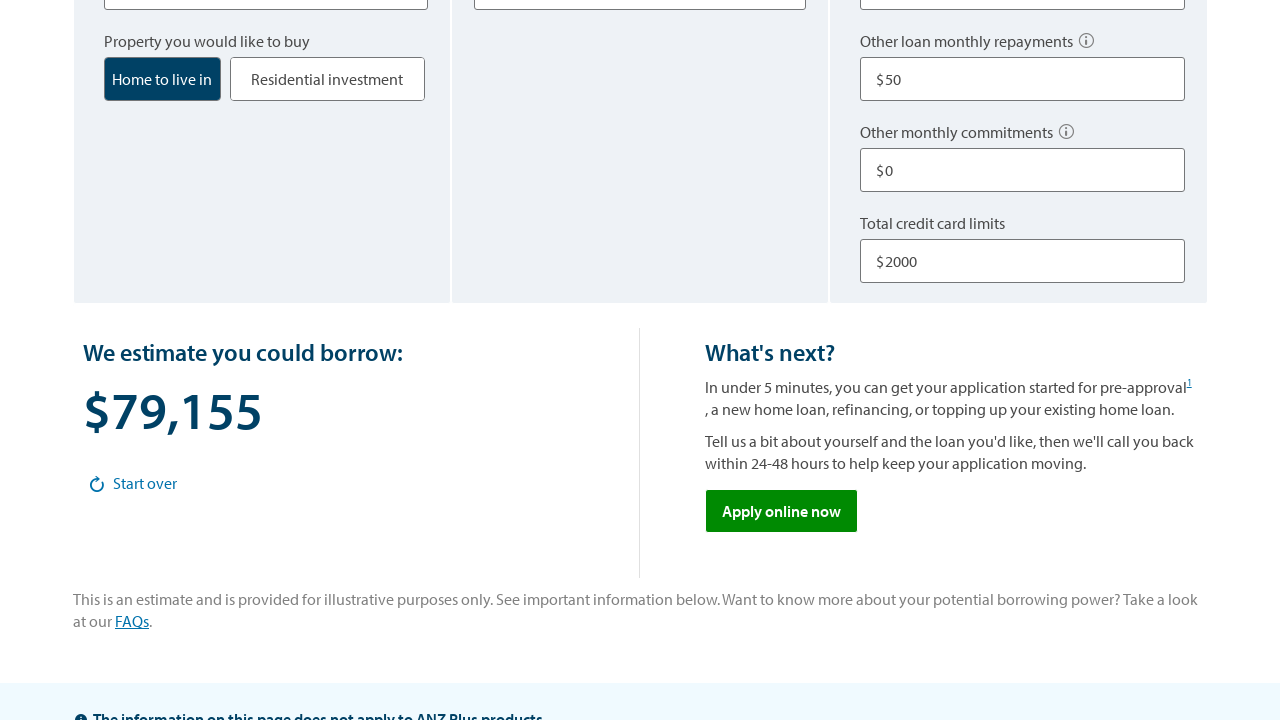

Calculator results loaded
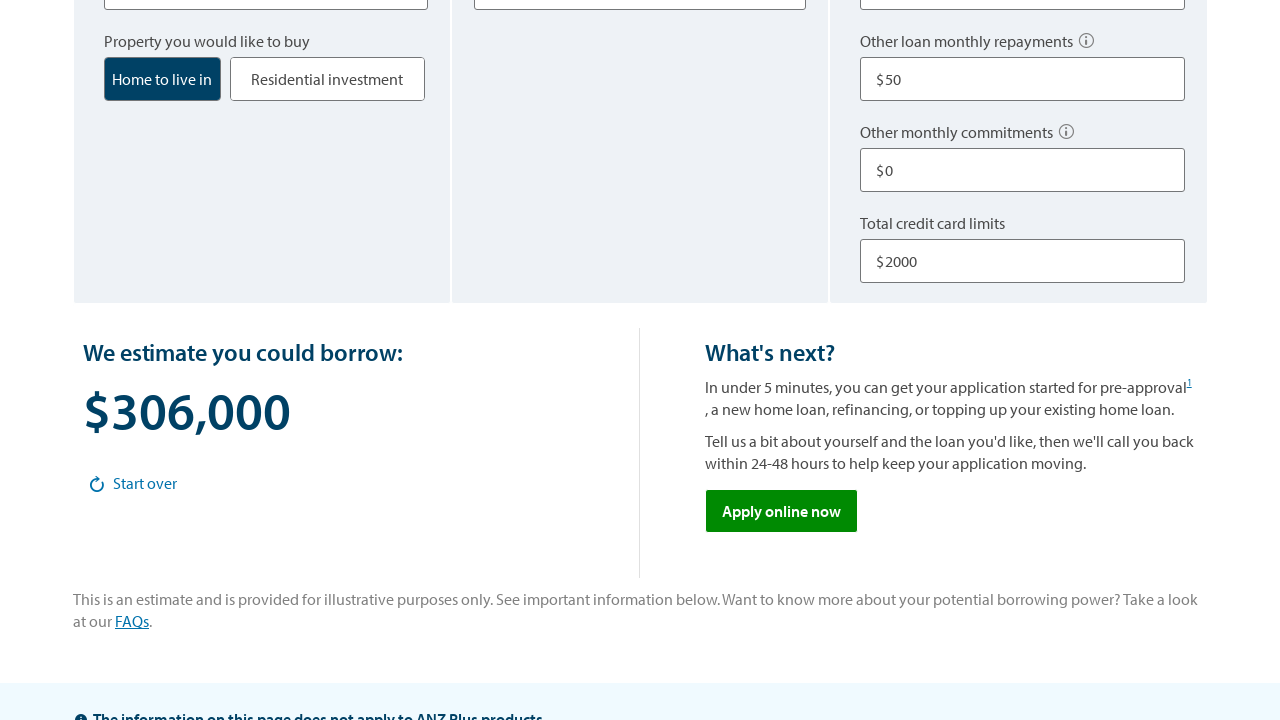

Clicked start over button to reset form at (133, 483) on button.start-over
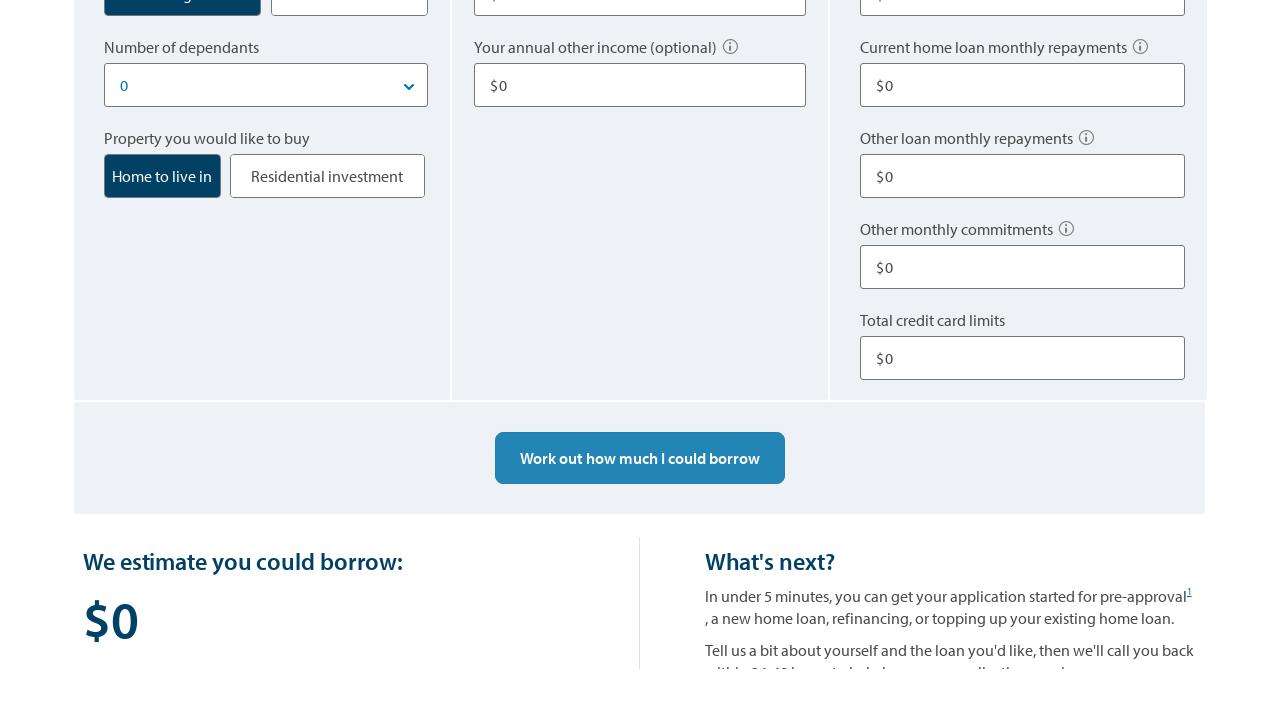

Verified form has been reset and calculate button is displayed
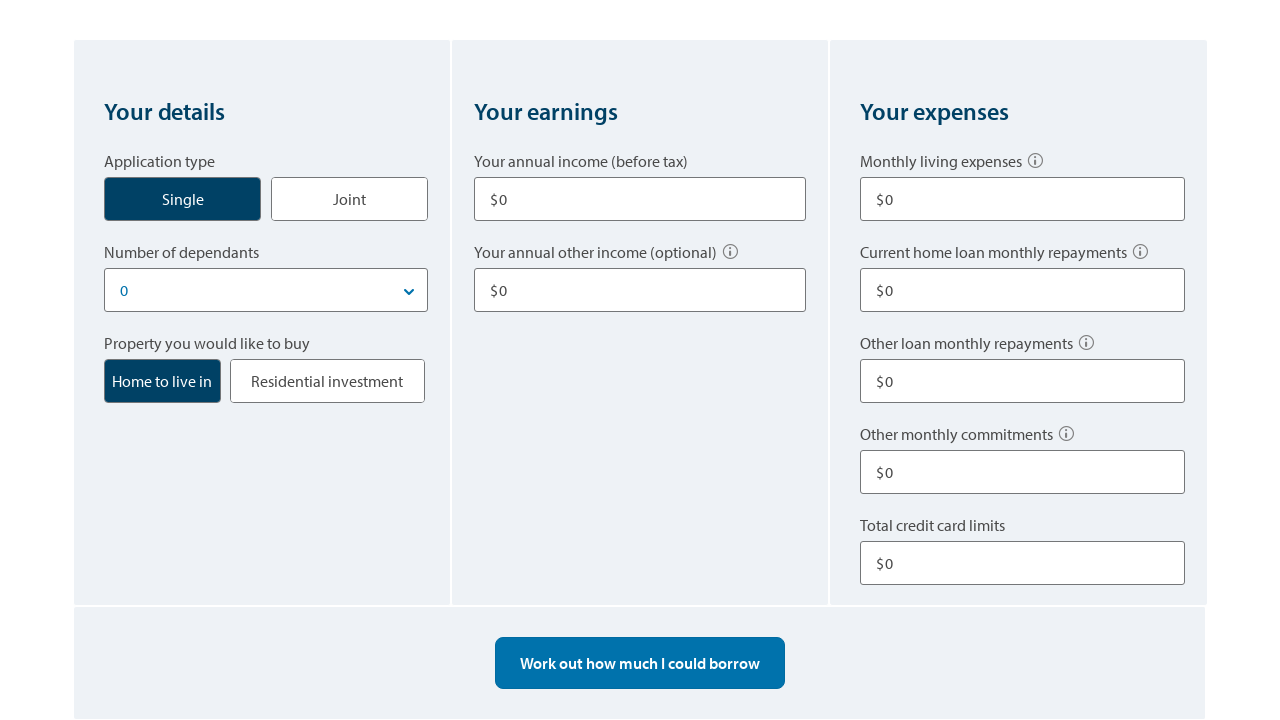

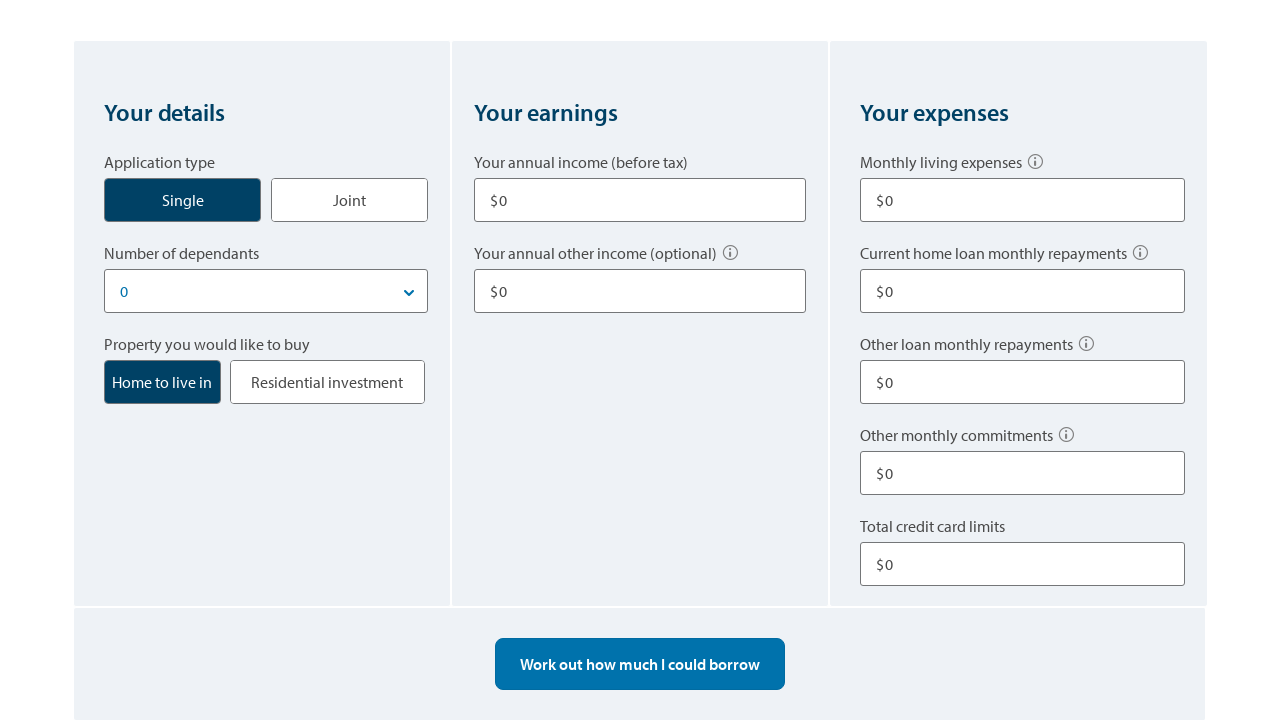